Navigates to a demo tables page and verifies the count of employees in each department by iterating through table rows

Starting URL: http://automationbykrishna.com/

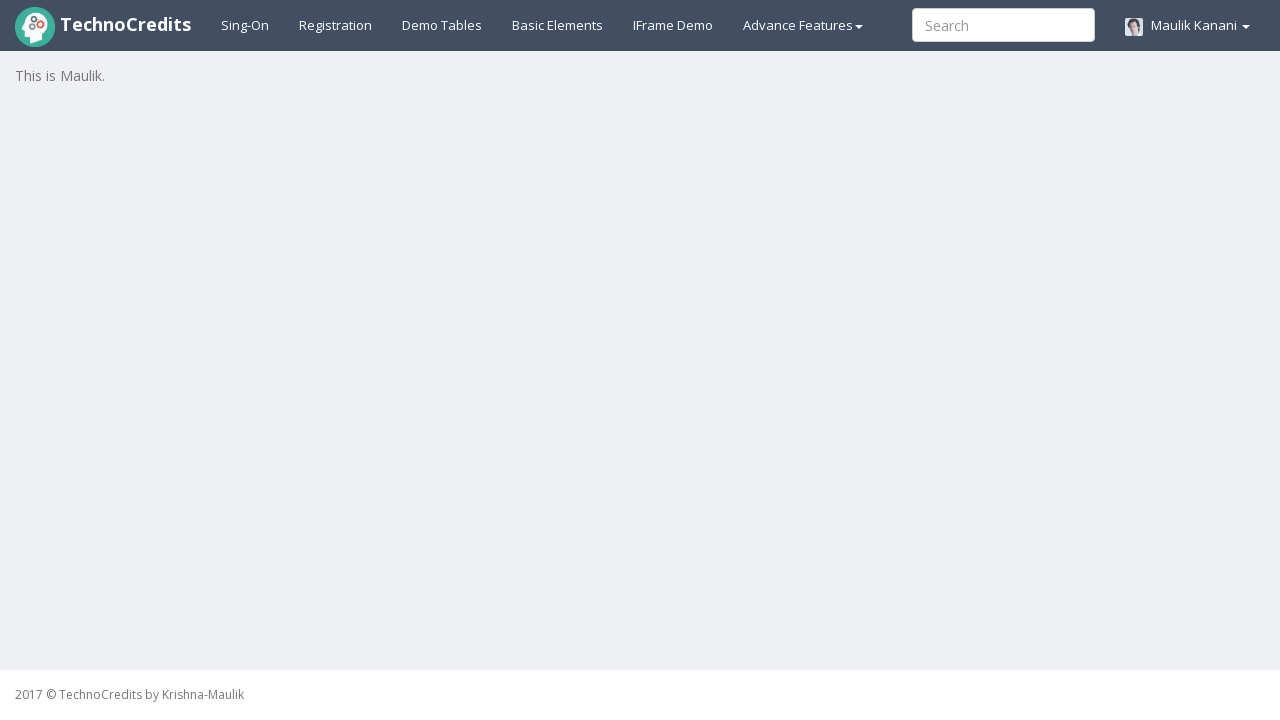

Clicked Demo Tables link to navigate to tables page at (442, 25) on a:text('Demo Tables')
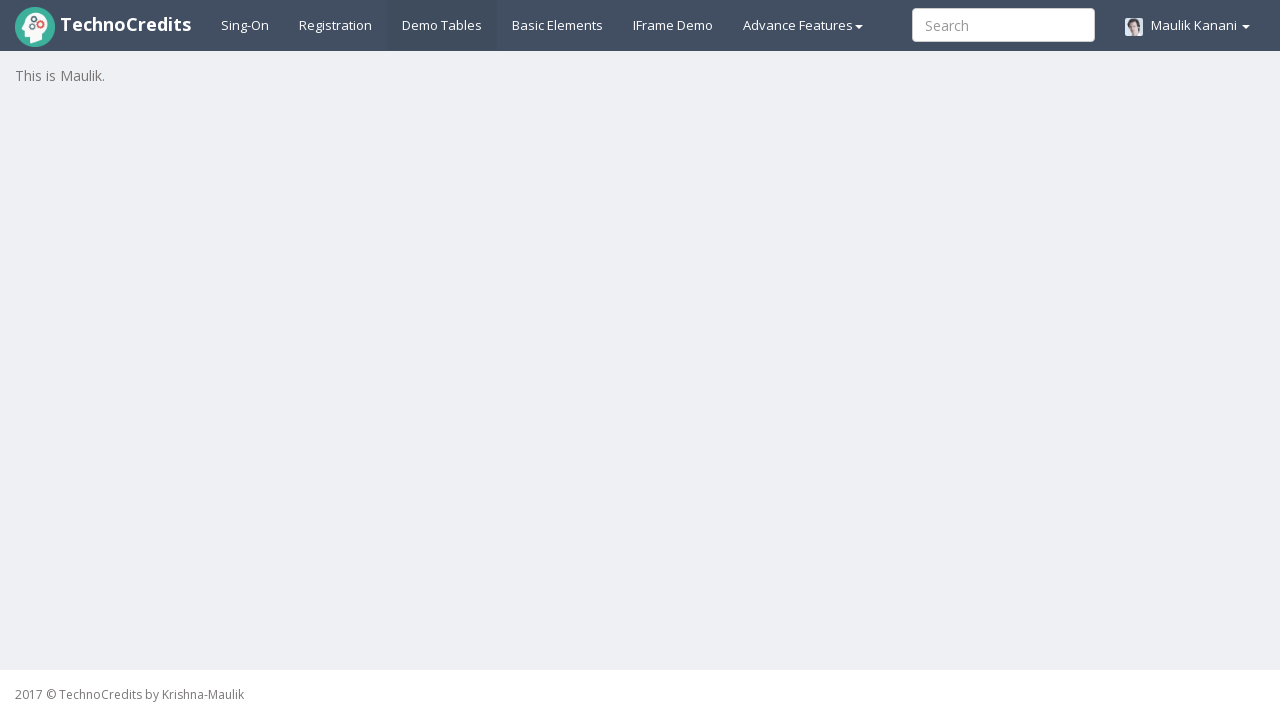

Employee manager table loaded and visible
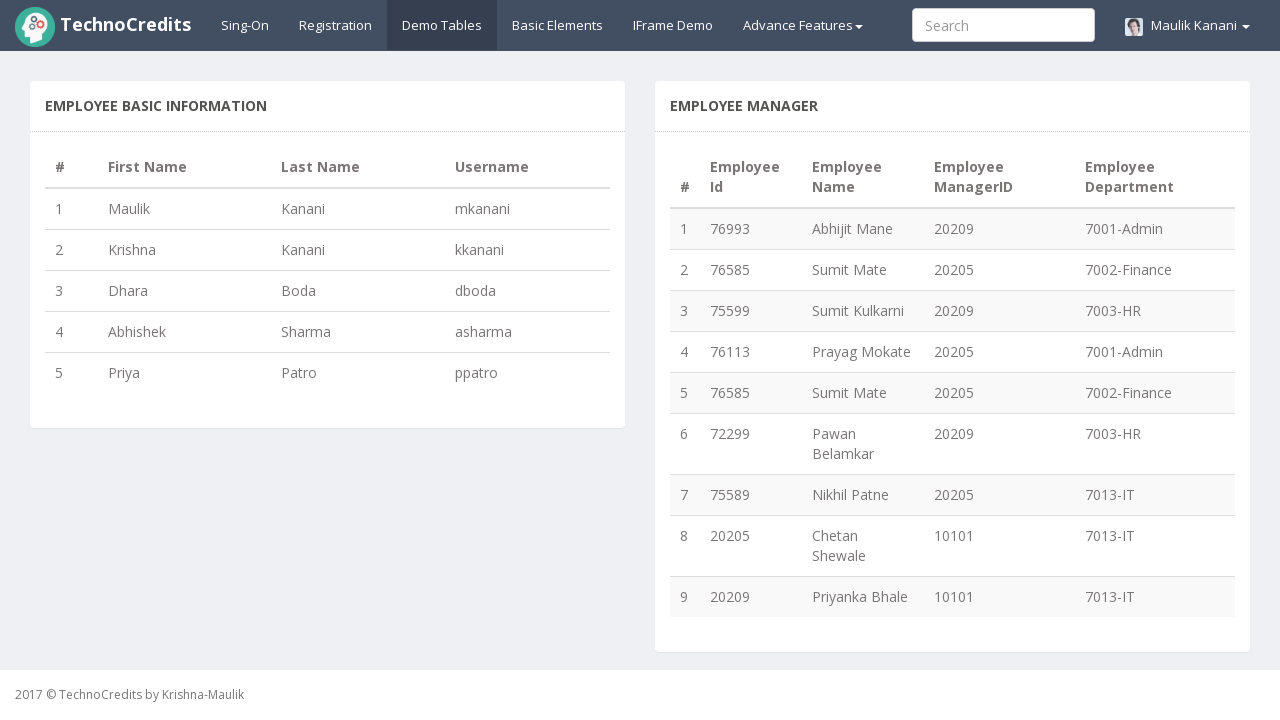

Retrieved all department cells from employee table
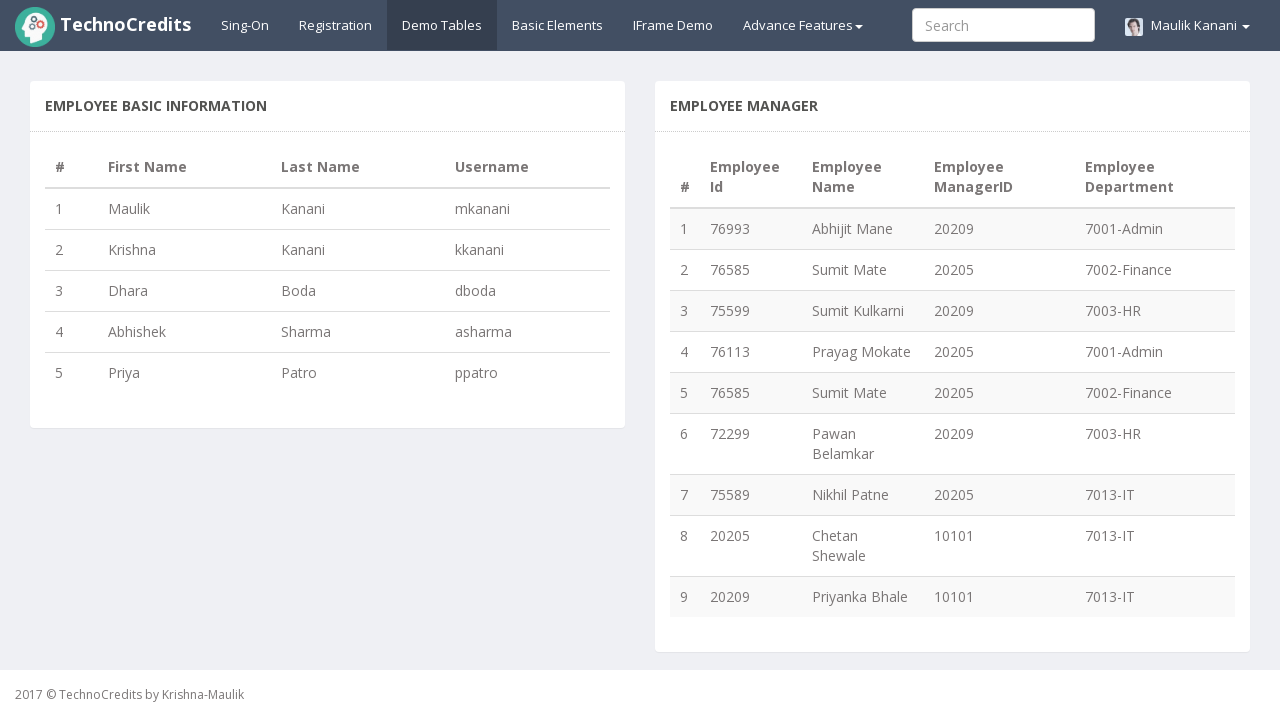

Counted employees in each department: {'7001-Admin': 2, '7002-Finance': 2, '7003-HR': 2, '7013-IT': 3}
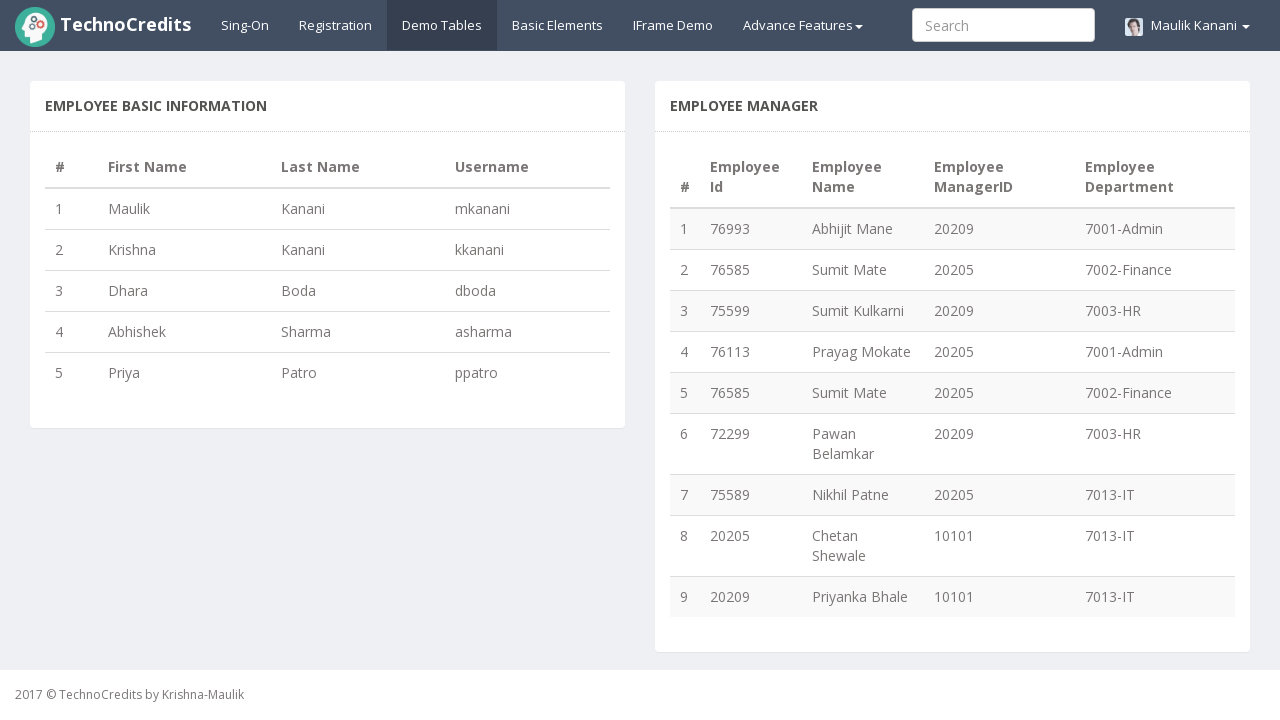

Verified department employee counts match expected values
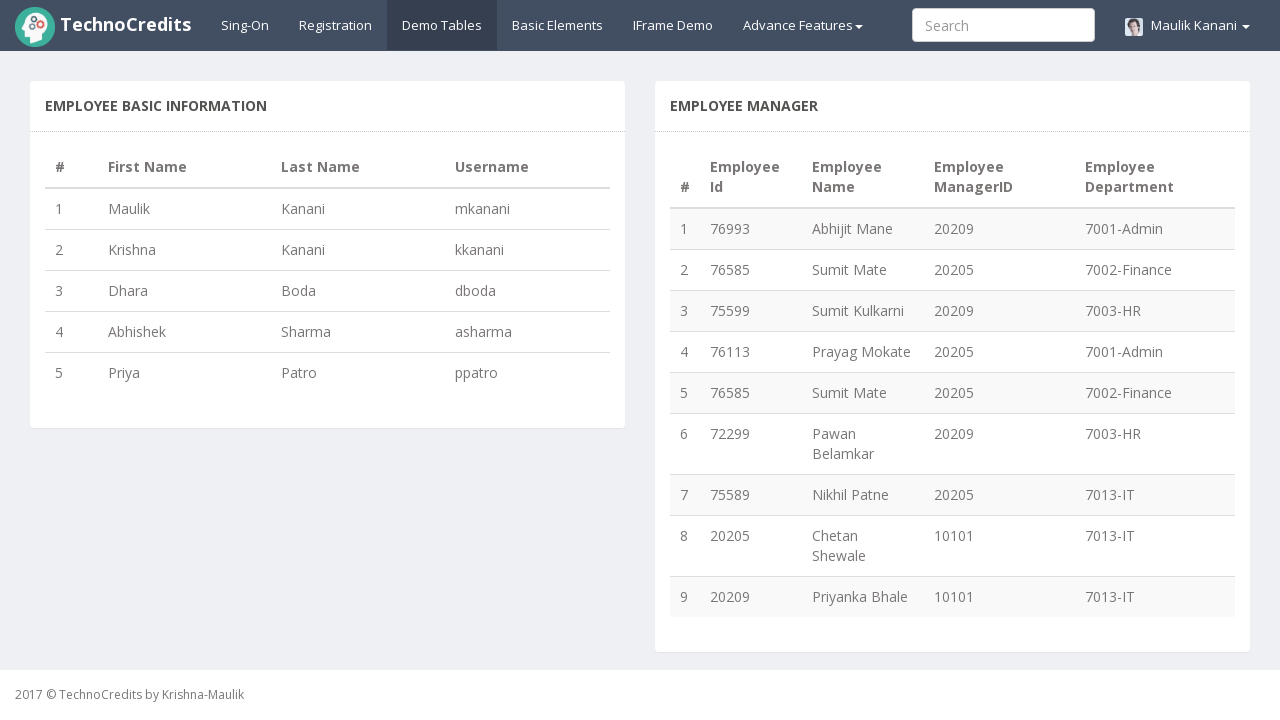

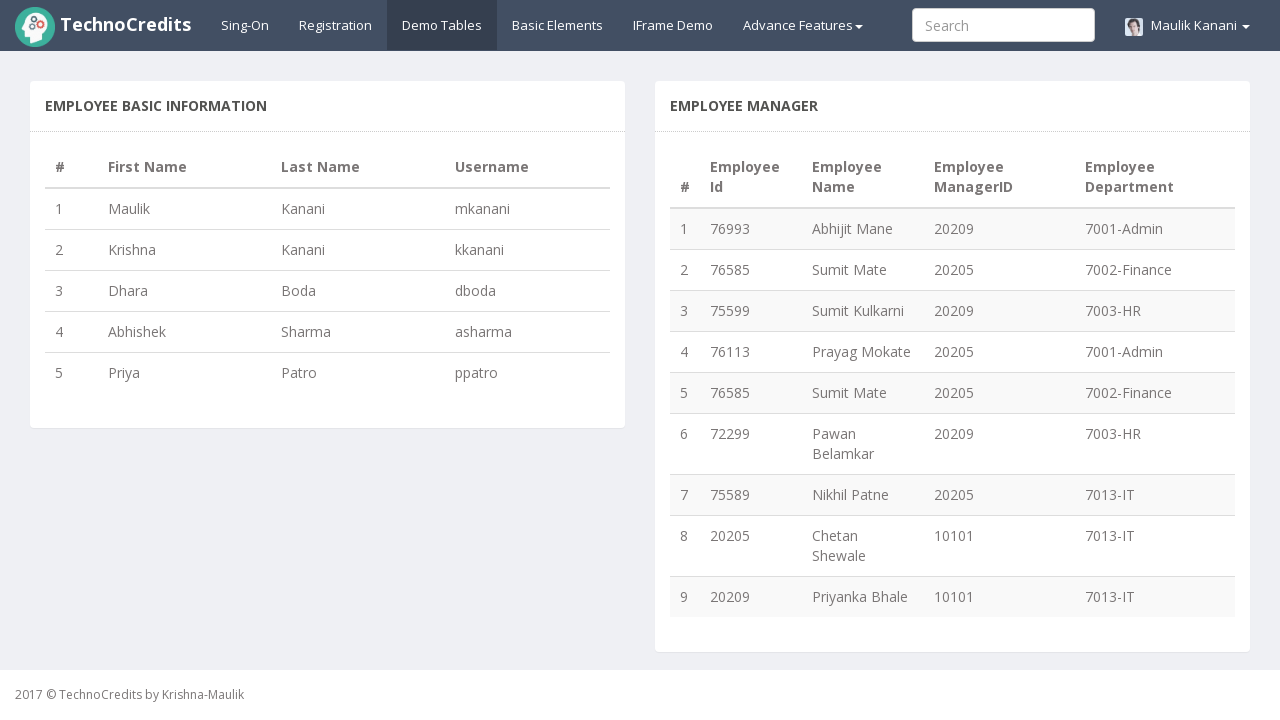